Tests dropdown select functionality by selecting options using different methods: by visible text, by index, and by value

Starting URL: https://training-support.net/webelements/selects

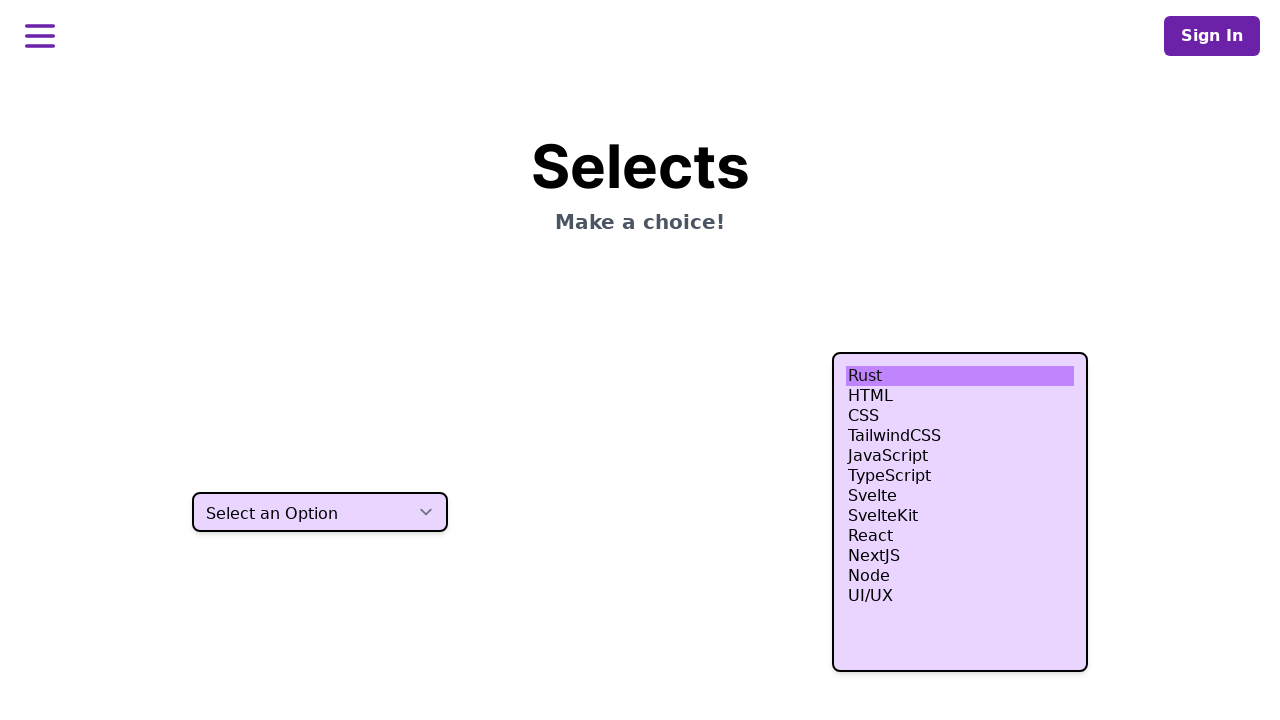

Selected dropdown option 'Two' by visible text on select.h-10
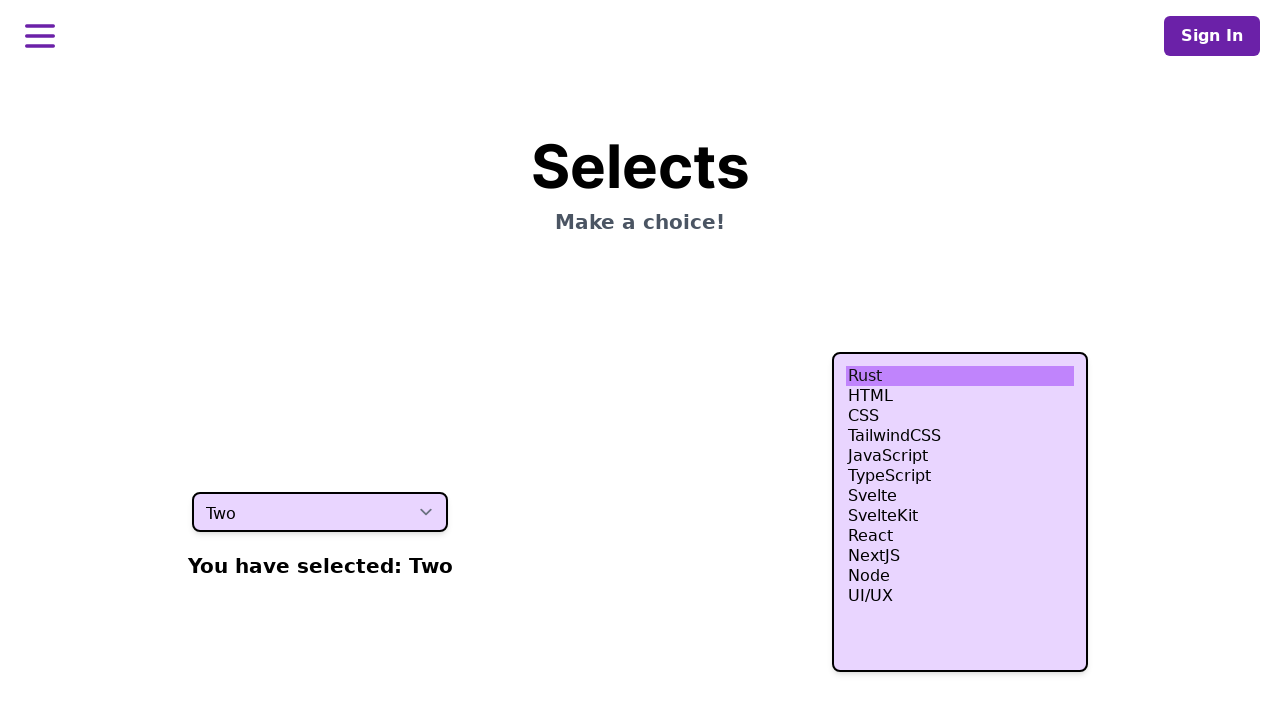

Selected dropdown option by index 3 (4th option) on select.h-10
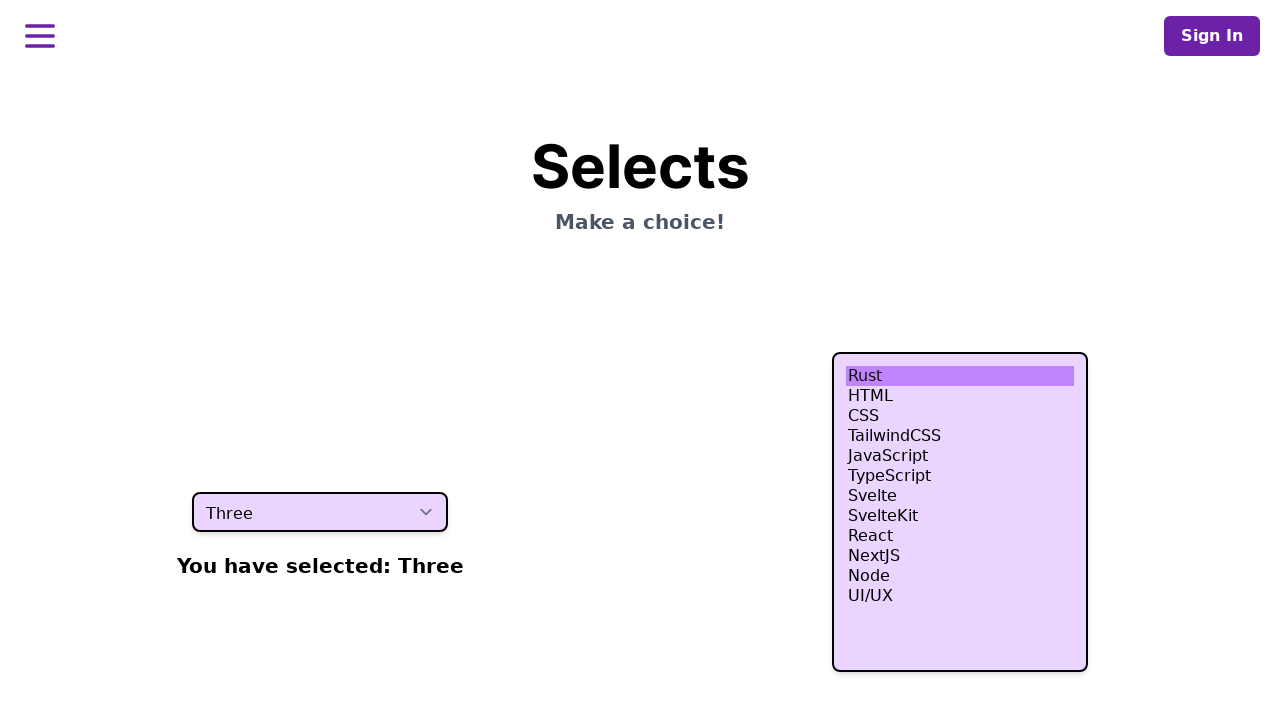

Selected dropdown option by value 'four' on select.h-10
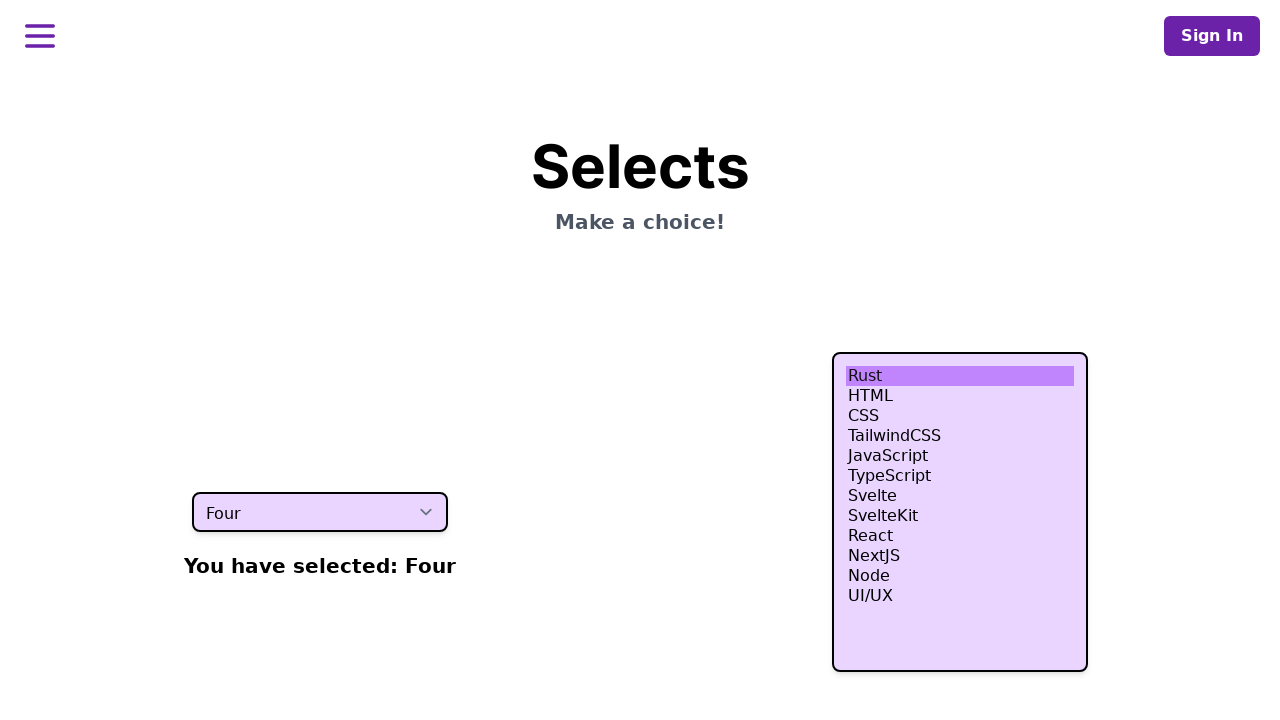

Verified dropdown selection was completed
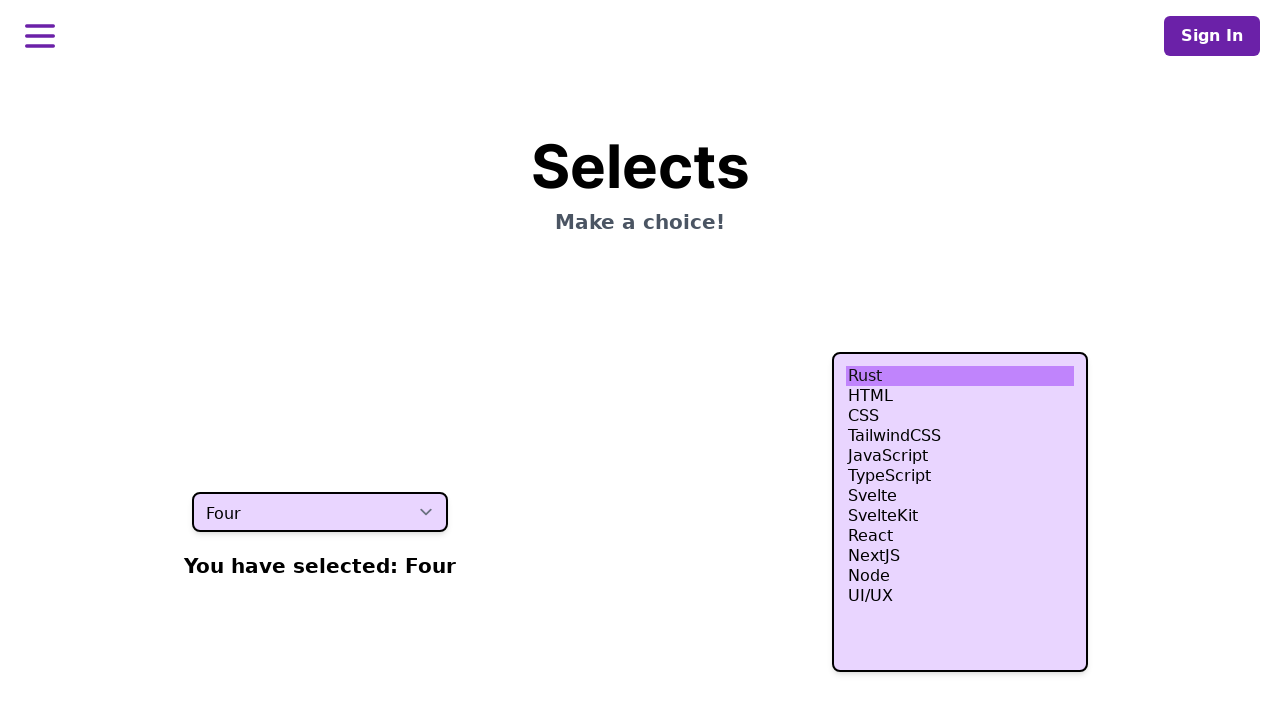

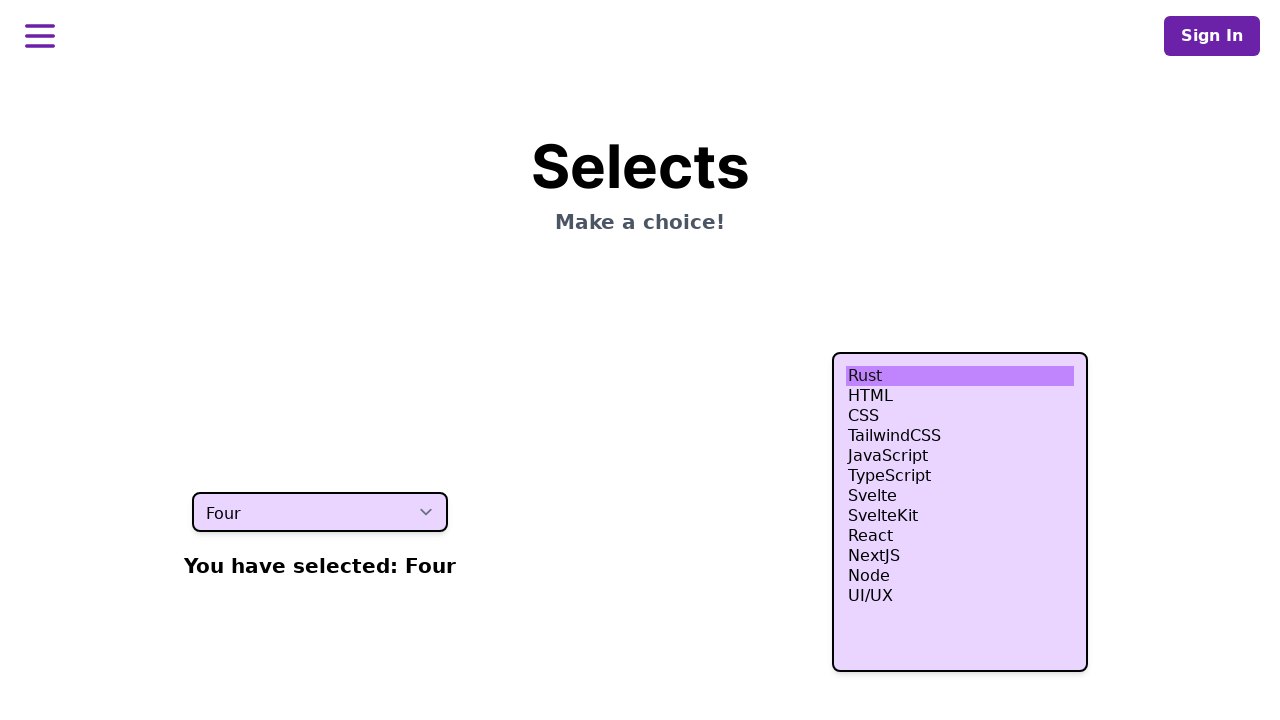